Tests Company section footer links by clicking each link and navigating back

Starting URL: https://discord.com

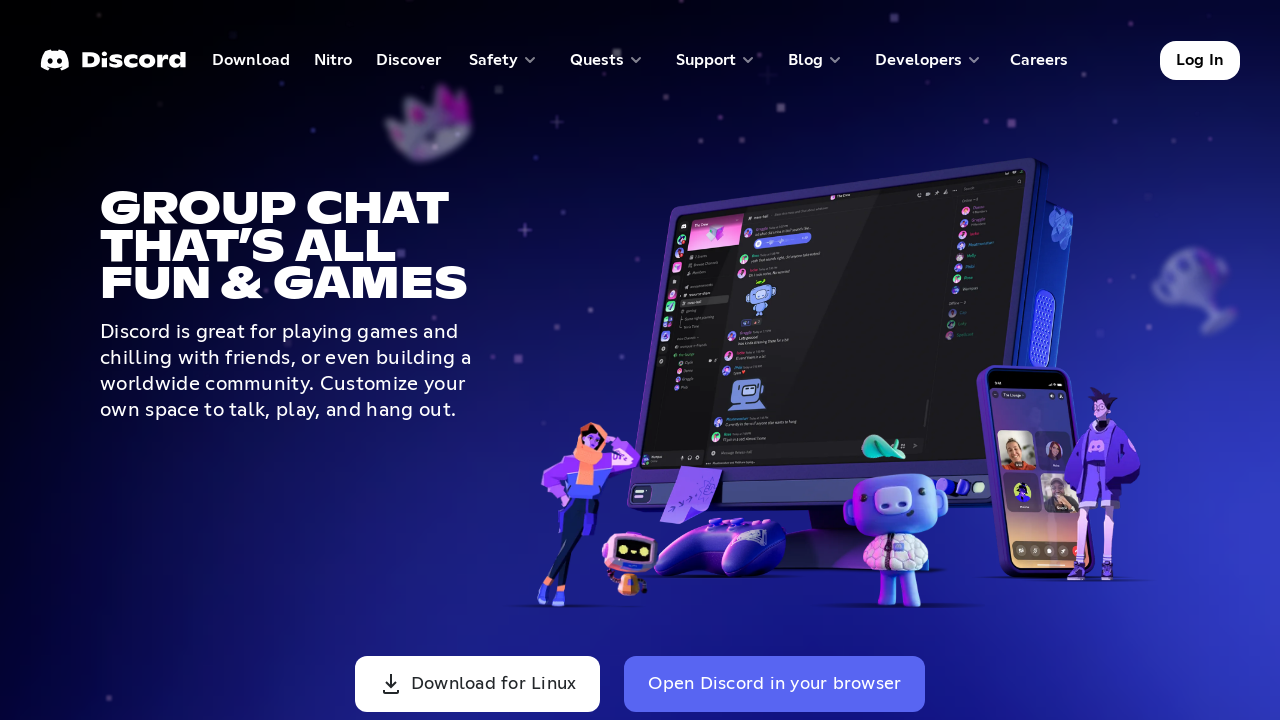

Clicked Company section link: About at (742, 360) on text=About
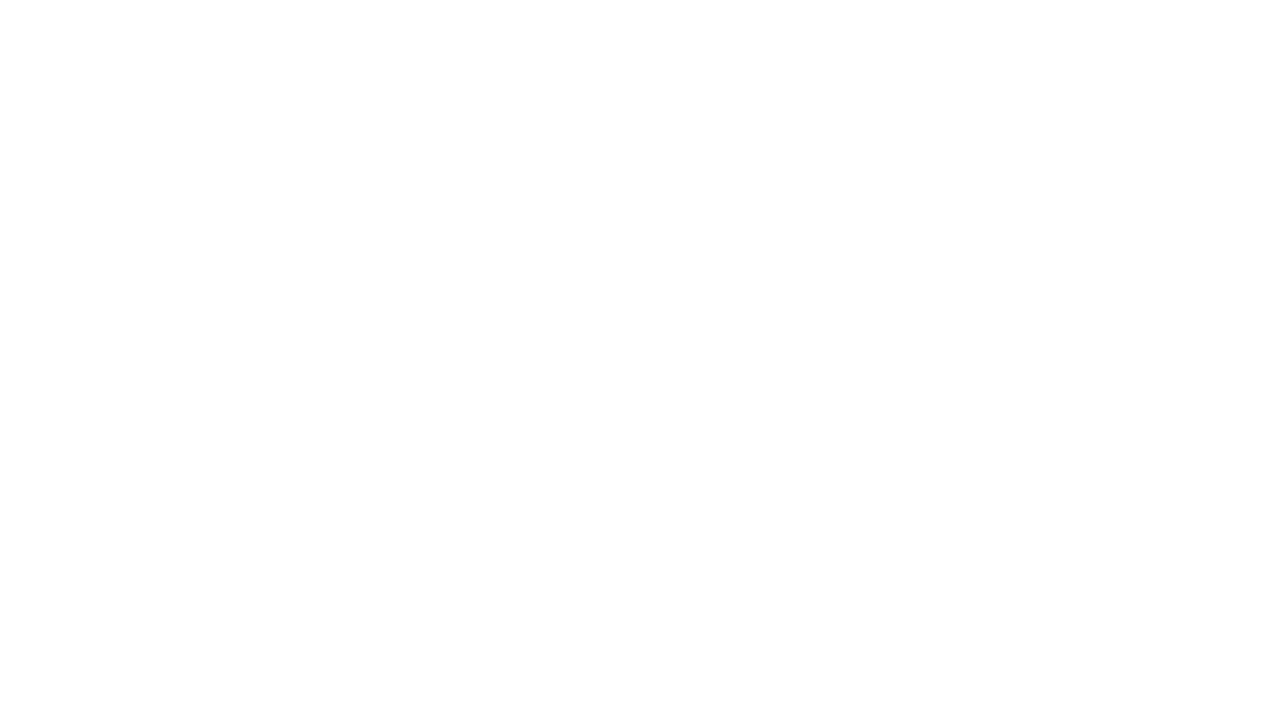

Waited 2000ms for About page to load
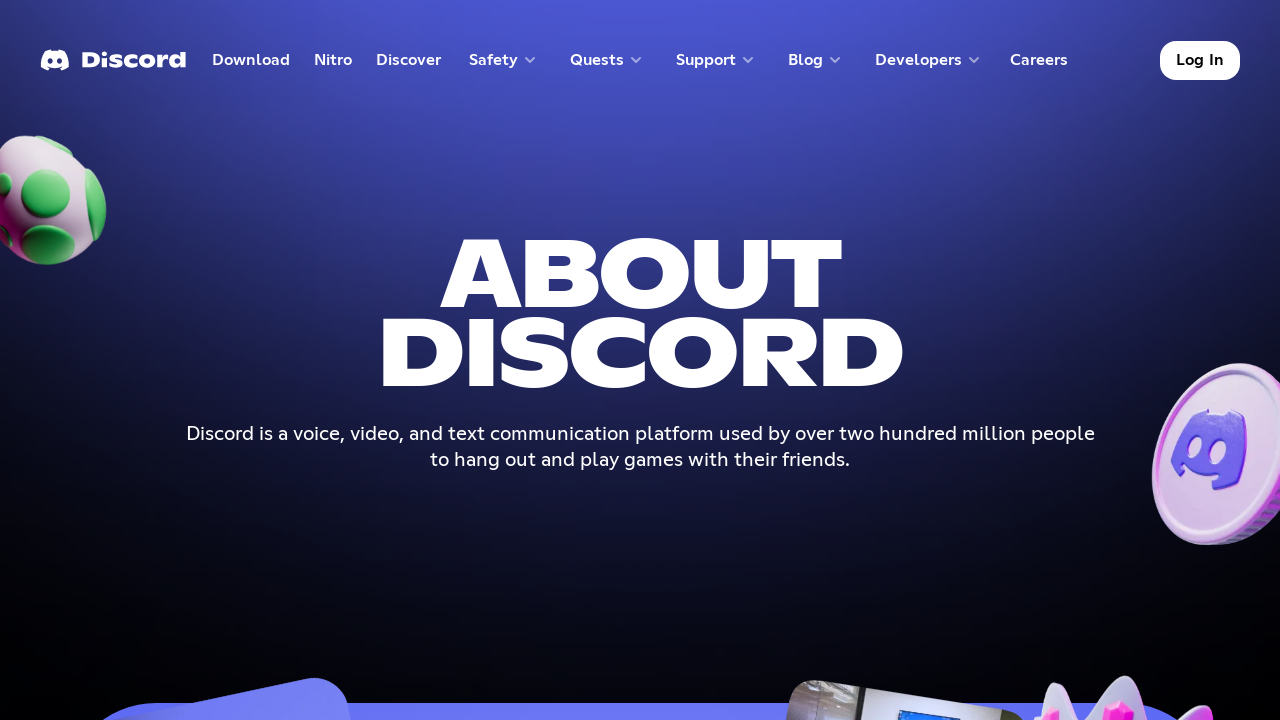

Navigated back from About page to Discord home
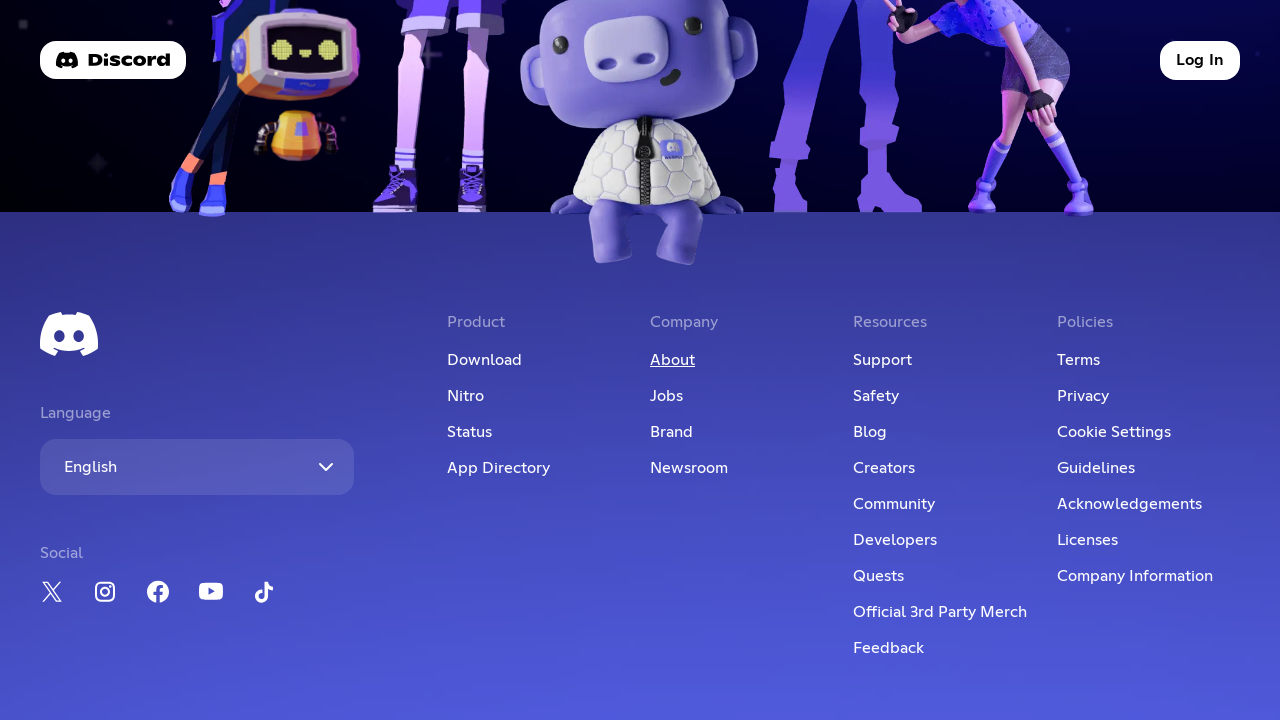

Clicked Company section link: Jobs at (742, 396) on text=Jobs
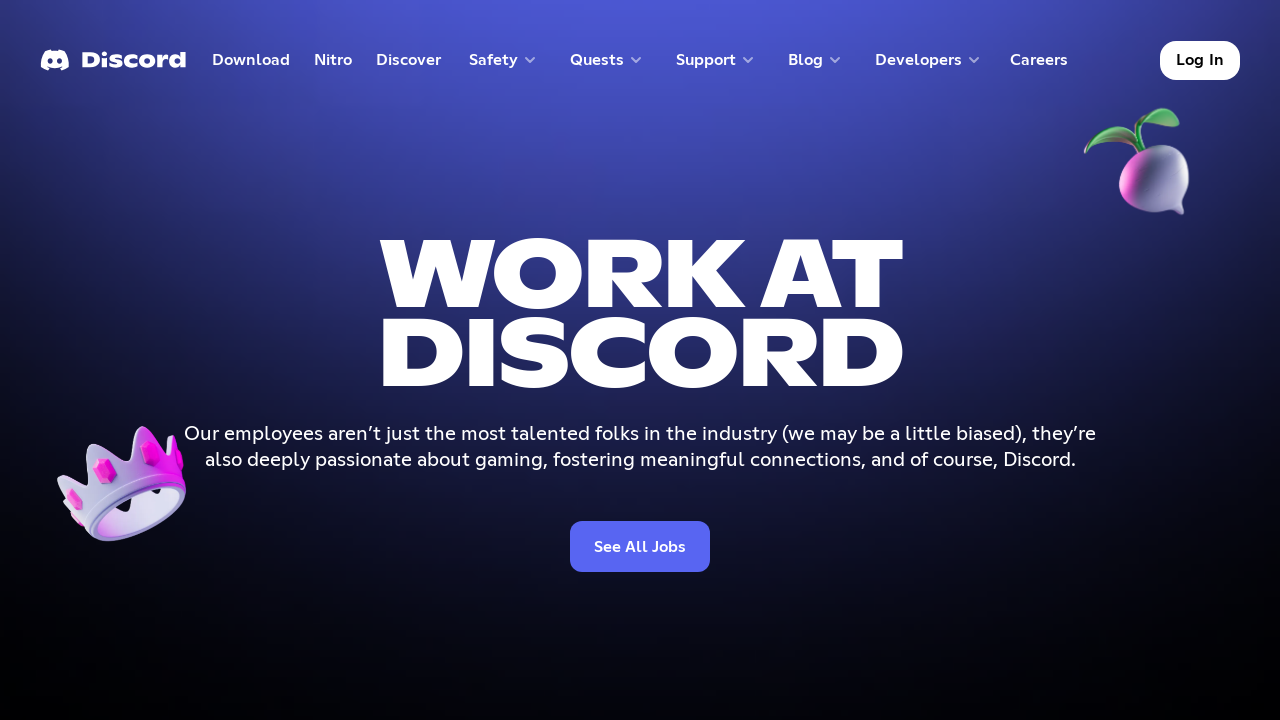

Waited 2000ms for Jobs page to load
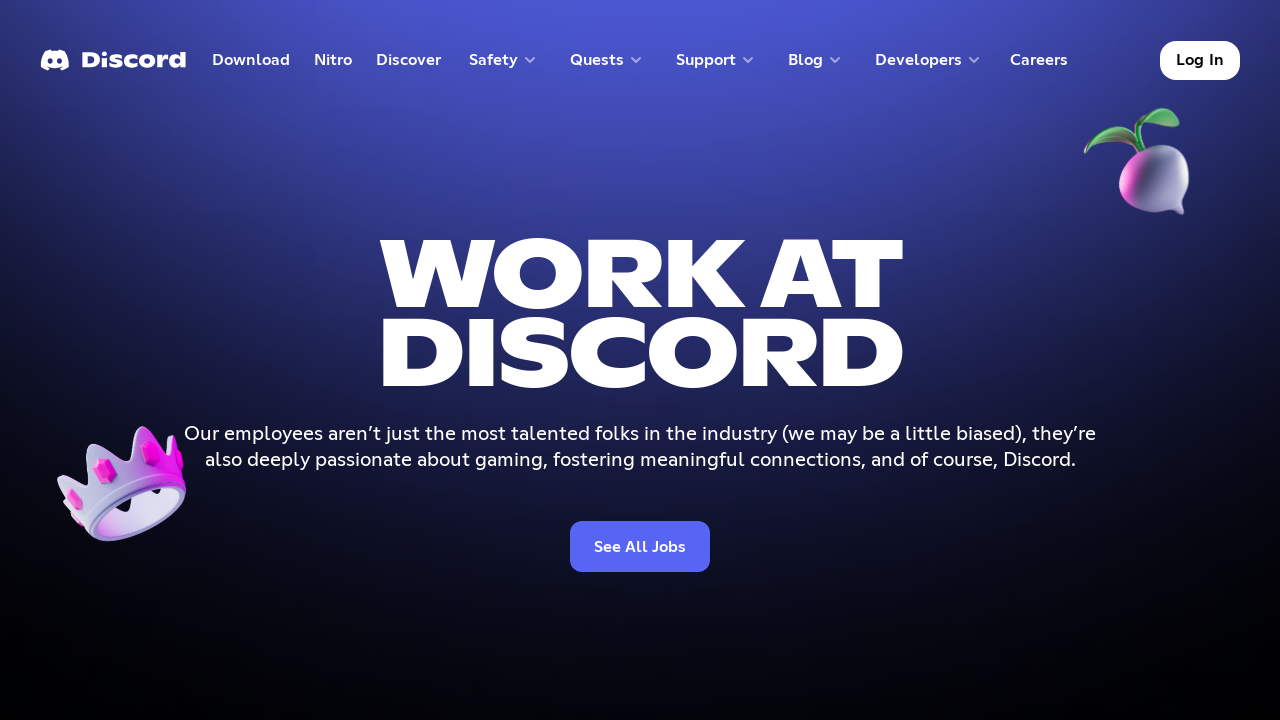

Navigated back from Jobs page to Discord home
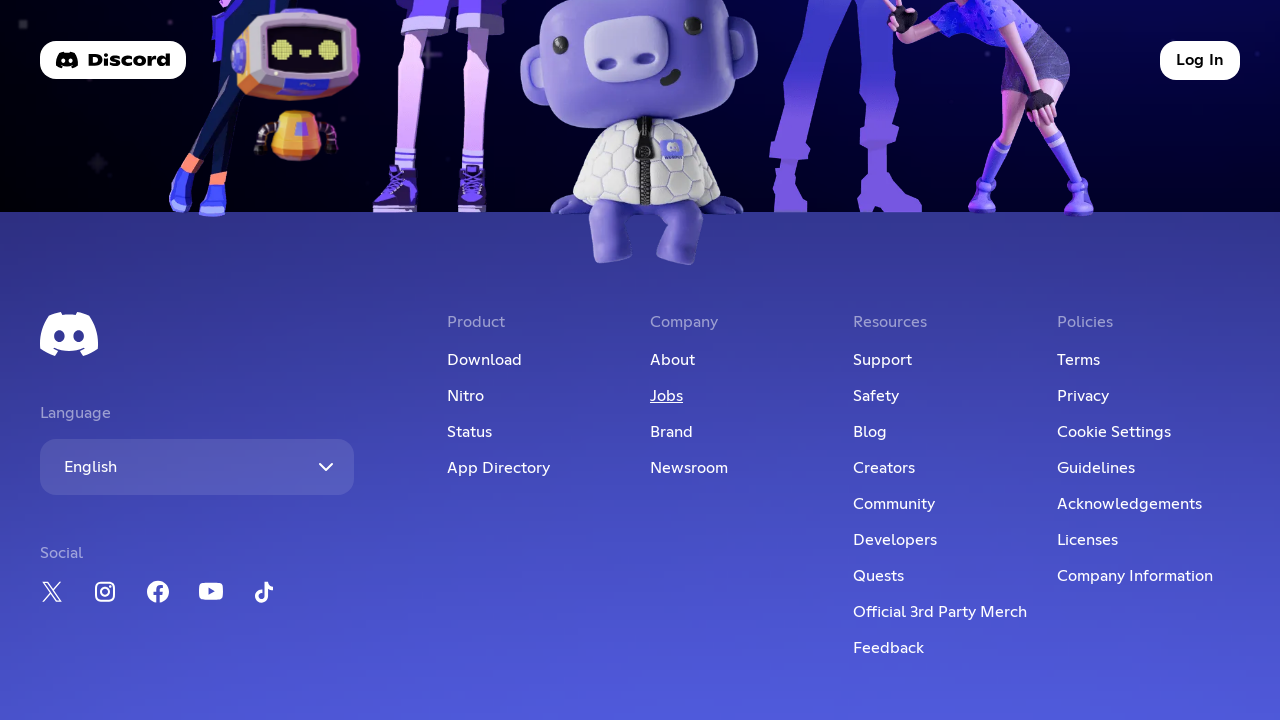

Clicked Company section link: Brand at (742, 432) on text=Brand
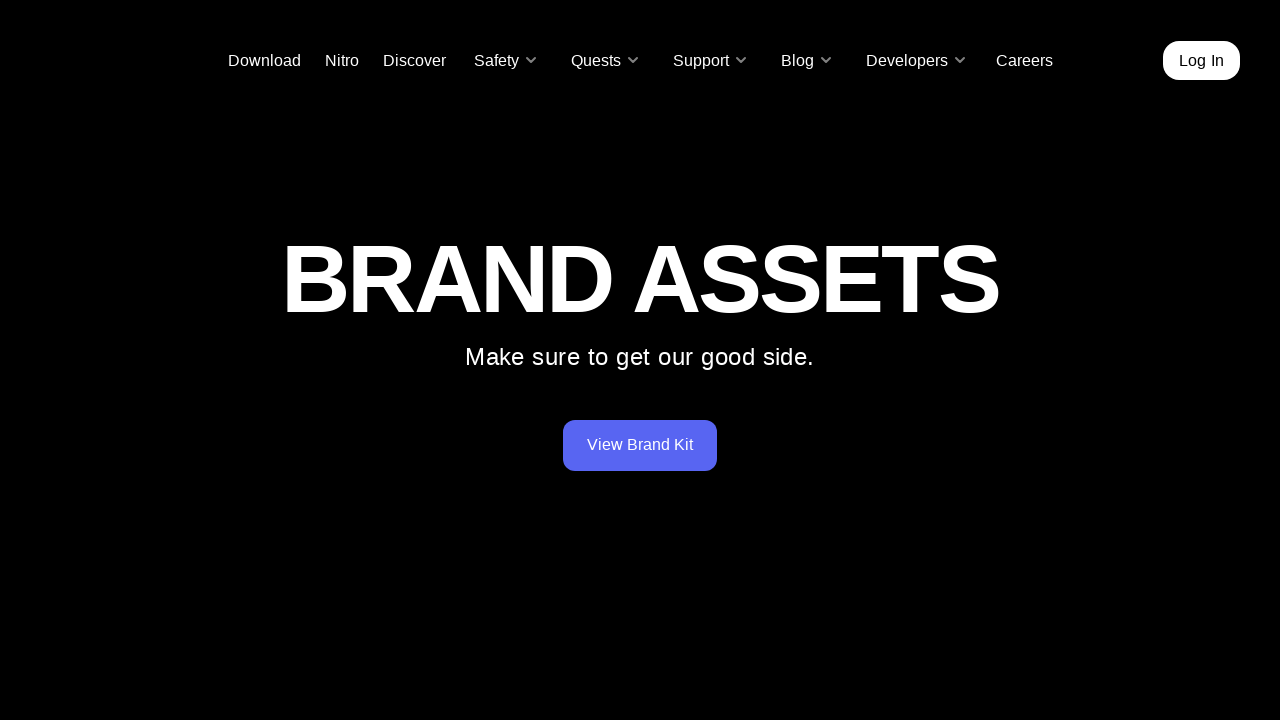

Waited 2000ms for Brand page to load
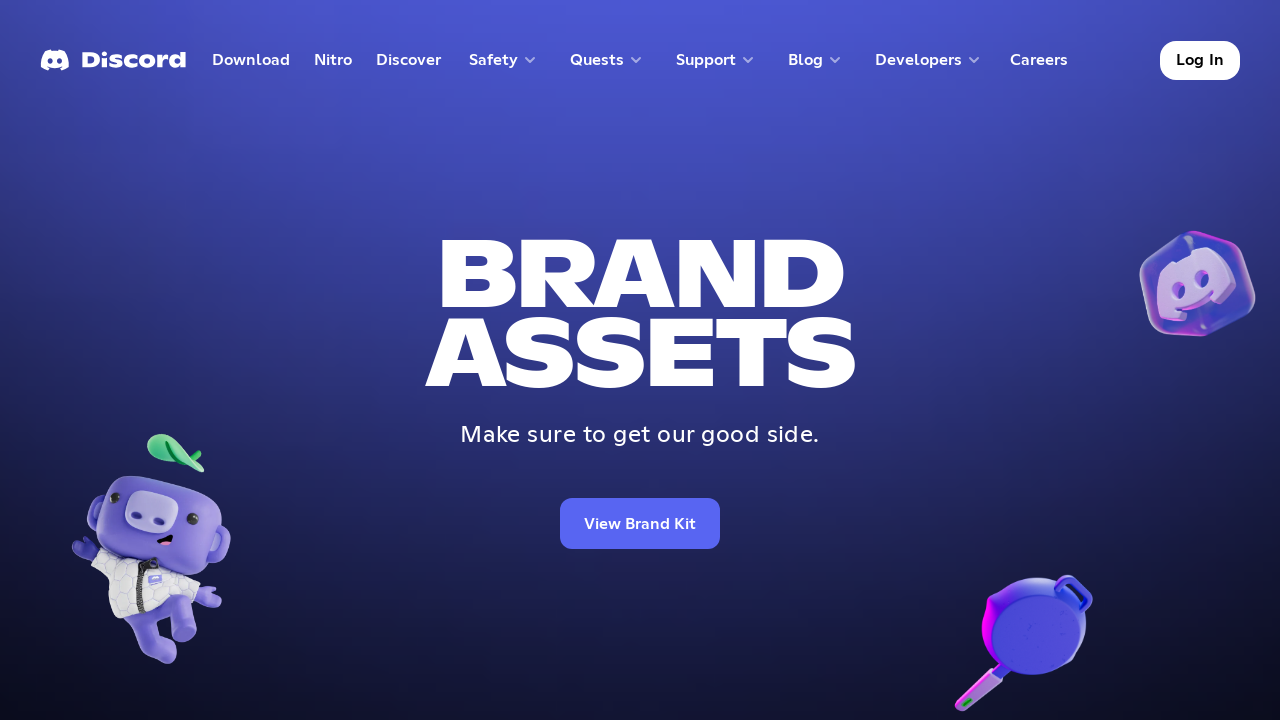

Navigated back from Brand page to Discord home
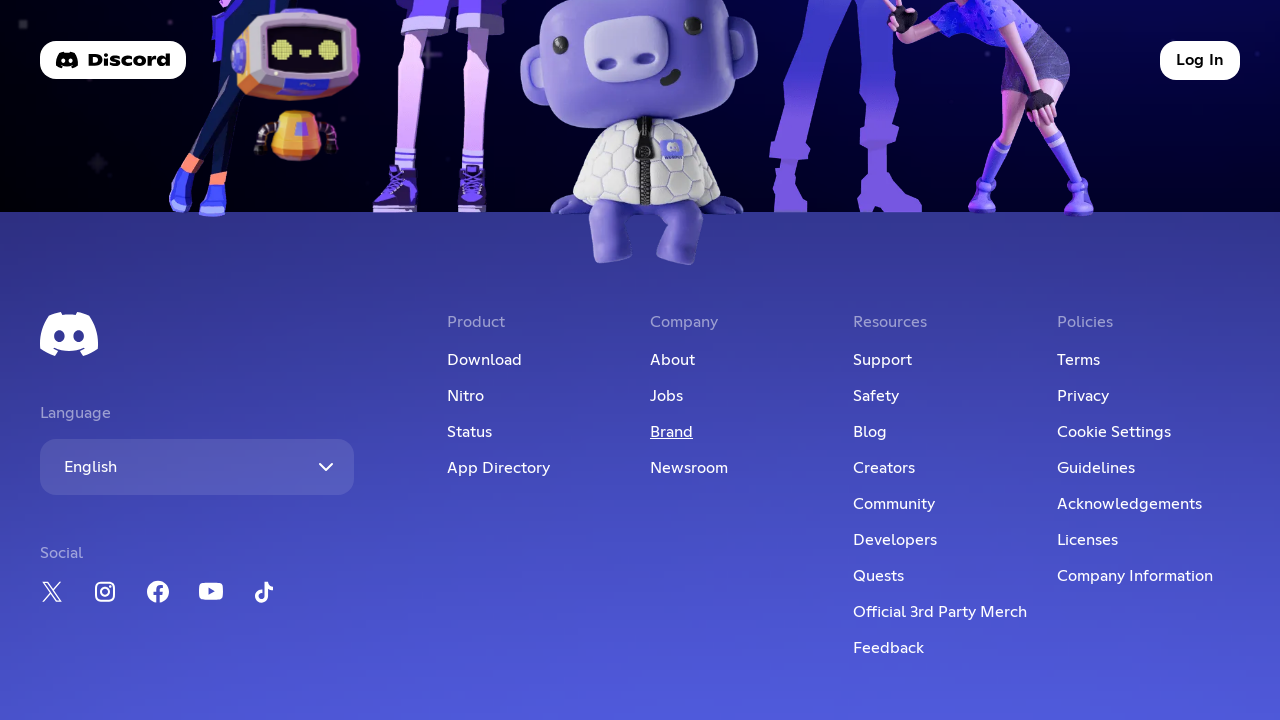

Clicked Company section link: Newsroom at (742, 468) on text=Newsroom
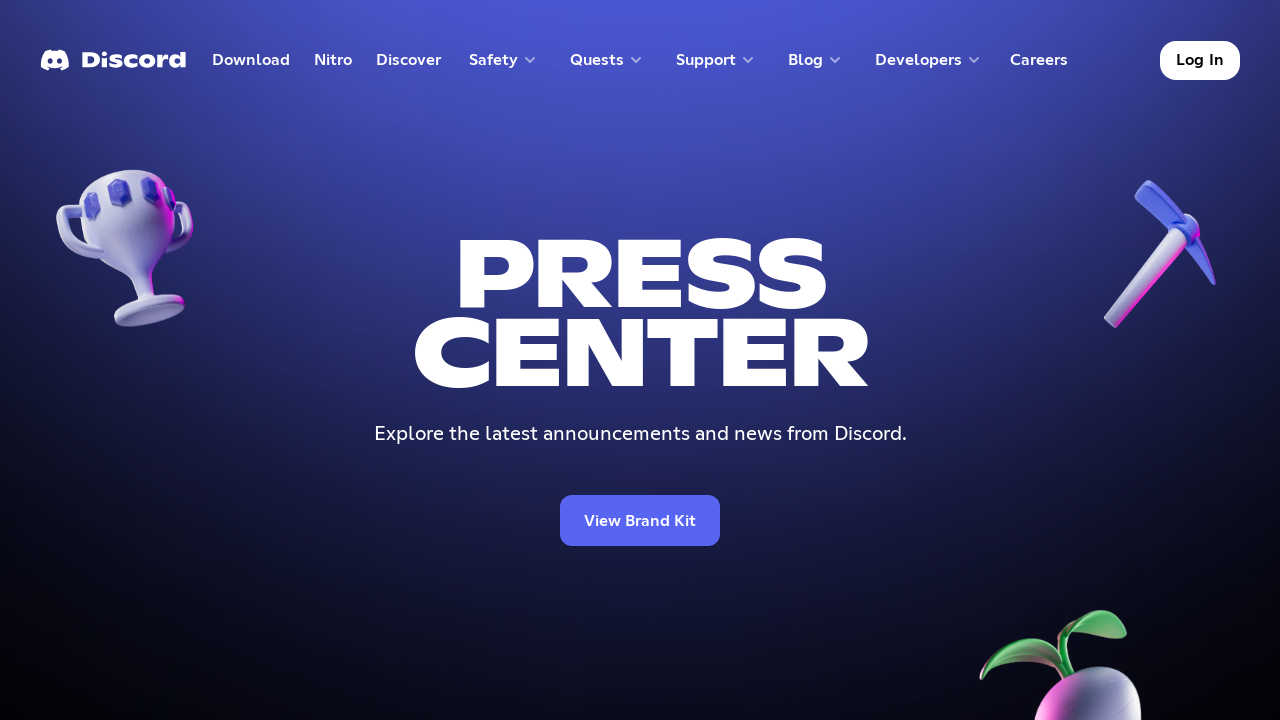

Waited 2000ms for Newsroom page to load
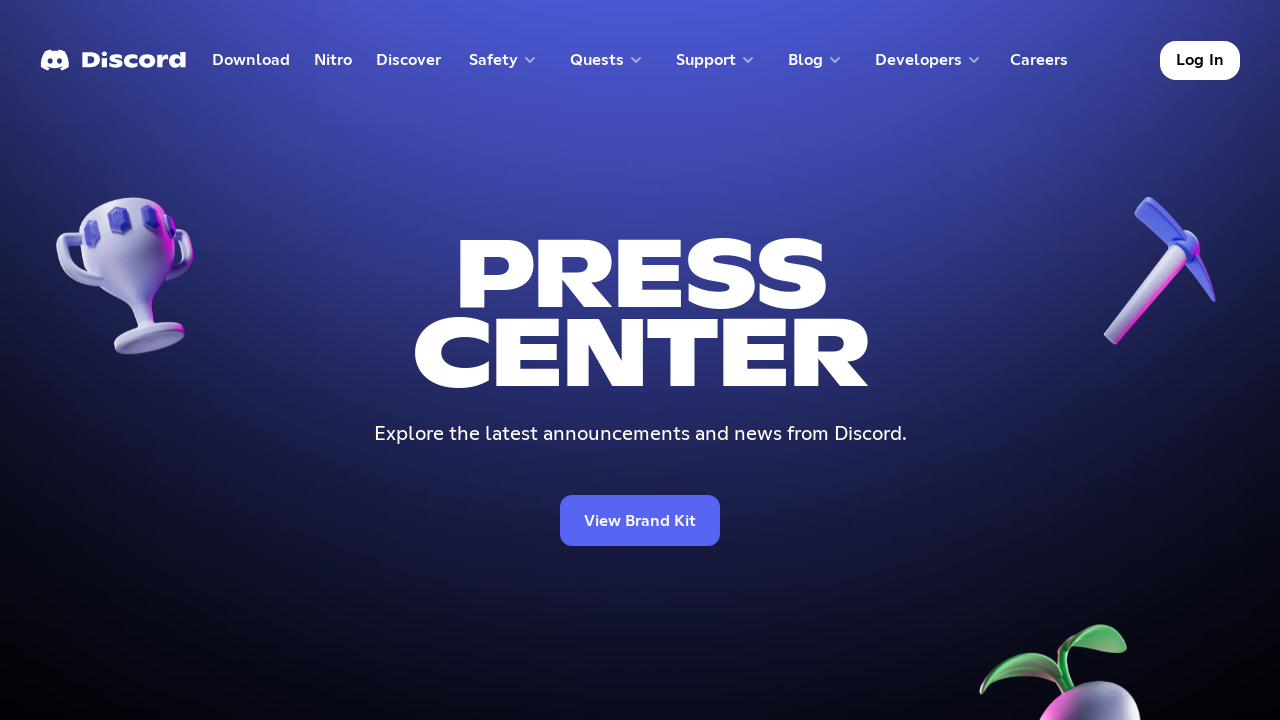

Navigated back from Newsroom page to Discord home
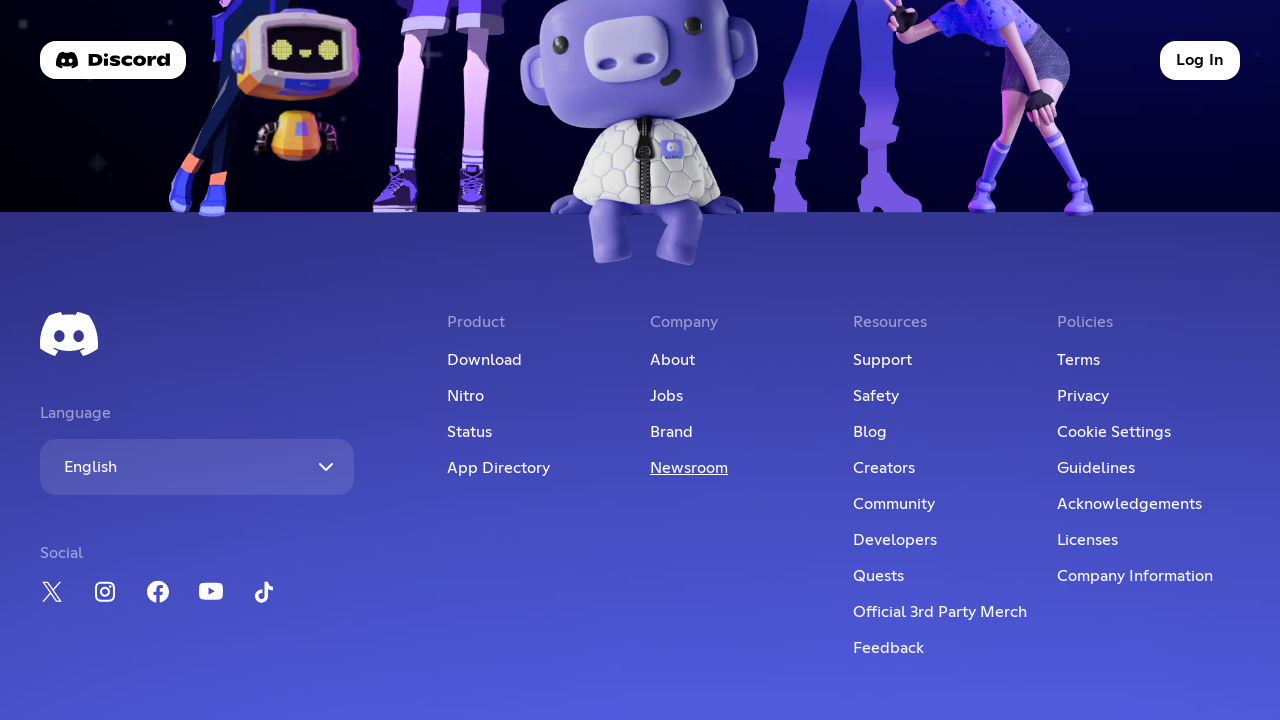

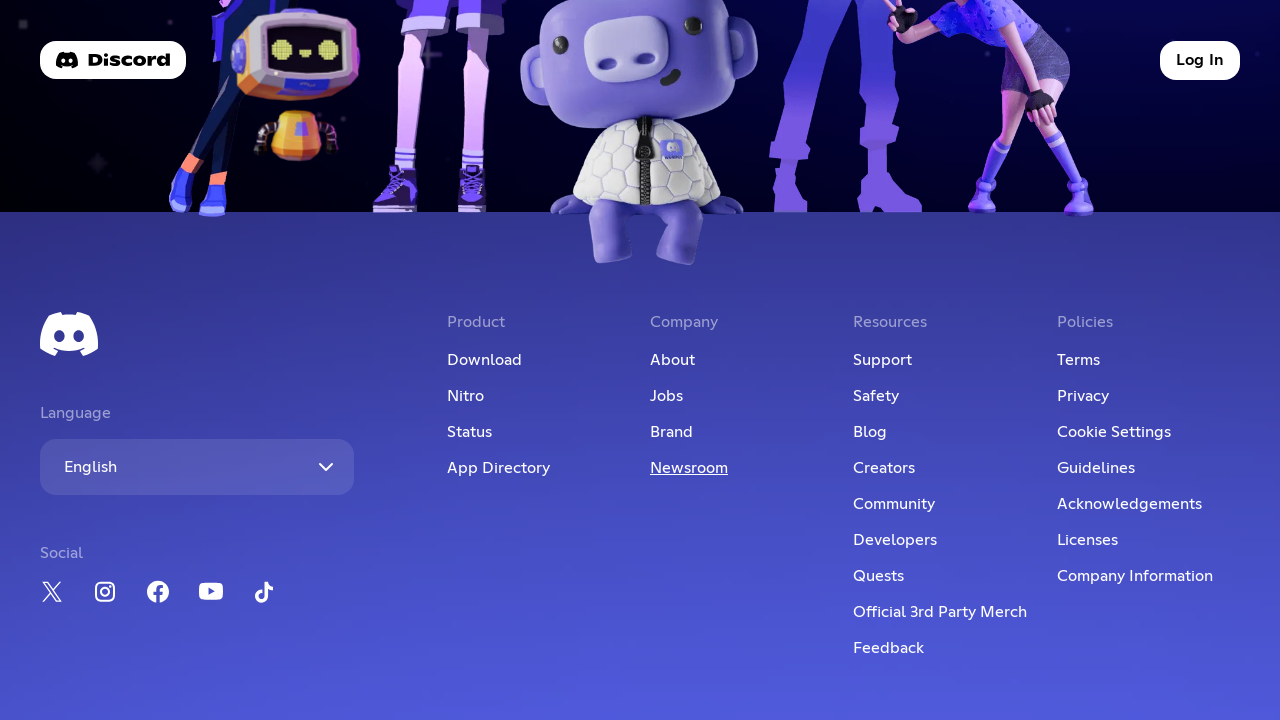